Tests radio button elements on an HTML forms tutorial page by locating the radio button group and verifying the radio buttons are present and accessible.

Starting URL: http://echoecho.com/htmlforms10.htm

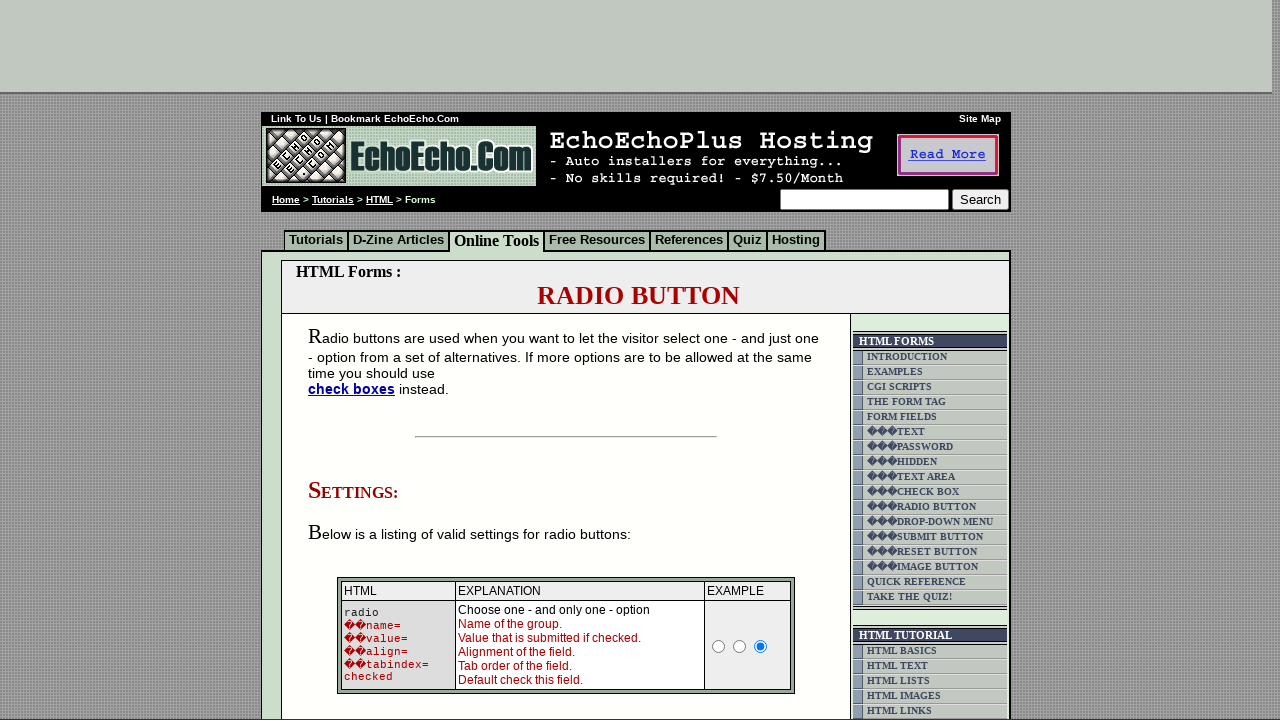

Waited for radio button group container to load
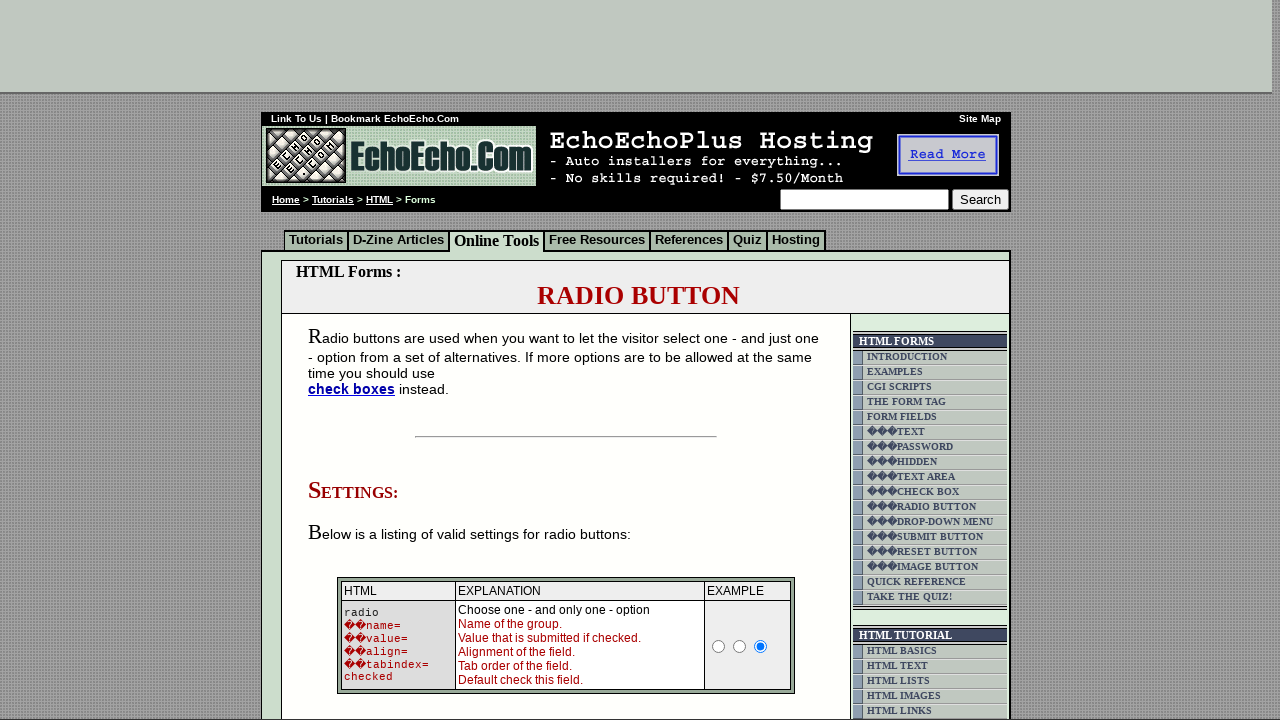

Located all radio buttons in group2
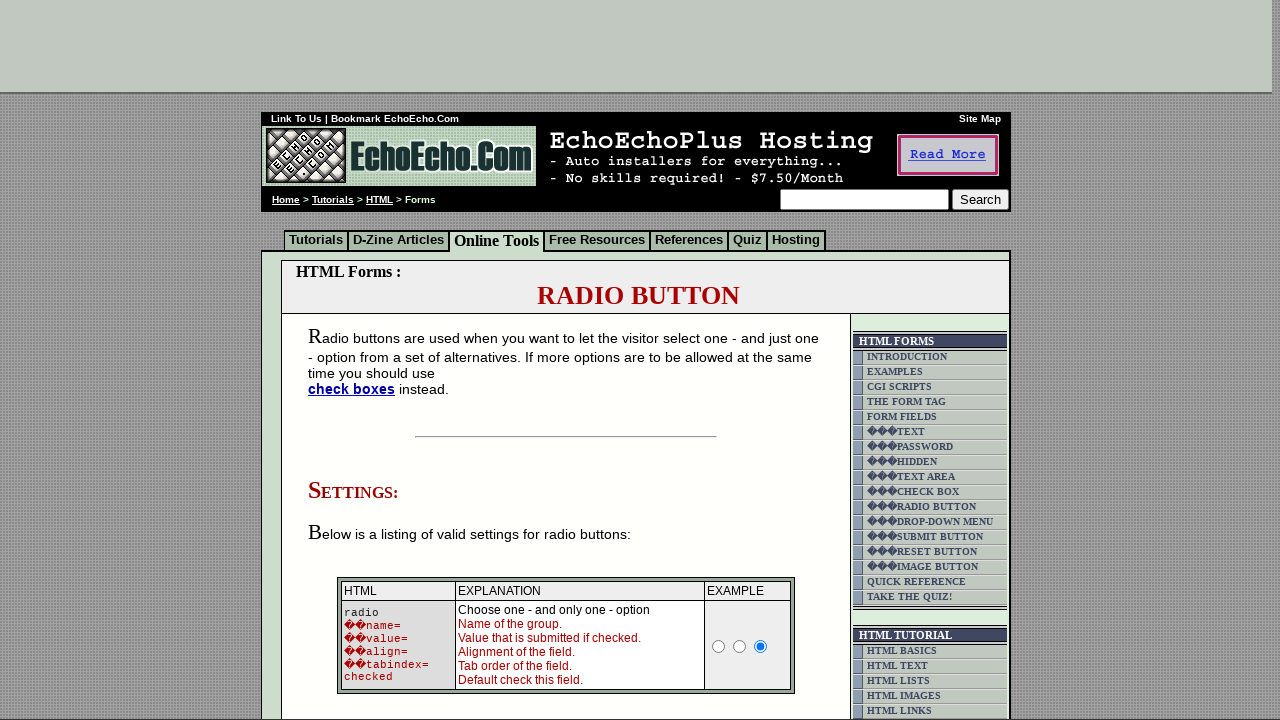

Waited for first radio button to become visible
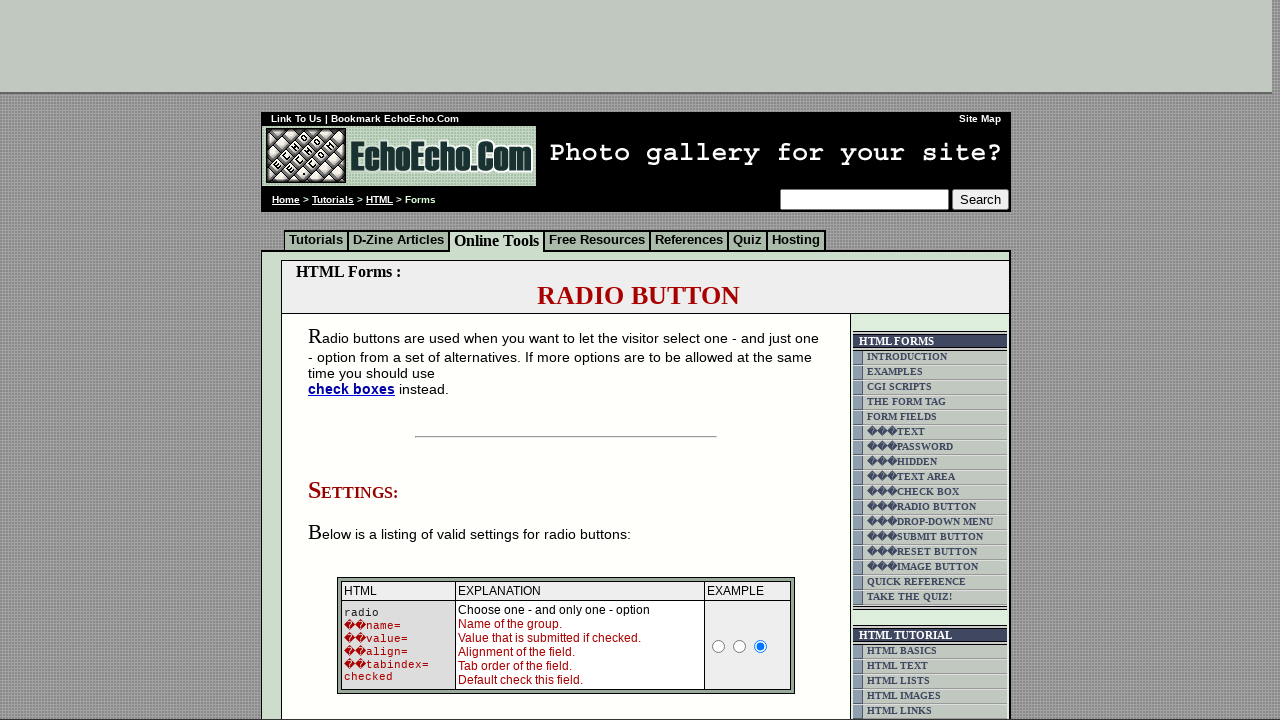

Clicked first radio button to verify interactivity at (356, 360) on input[name='group2'] >> nth=0
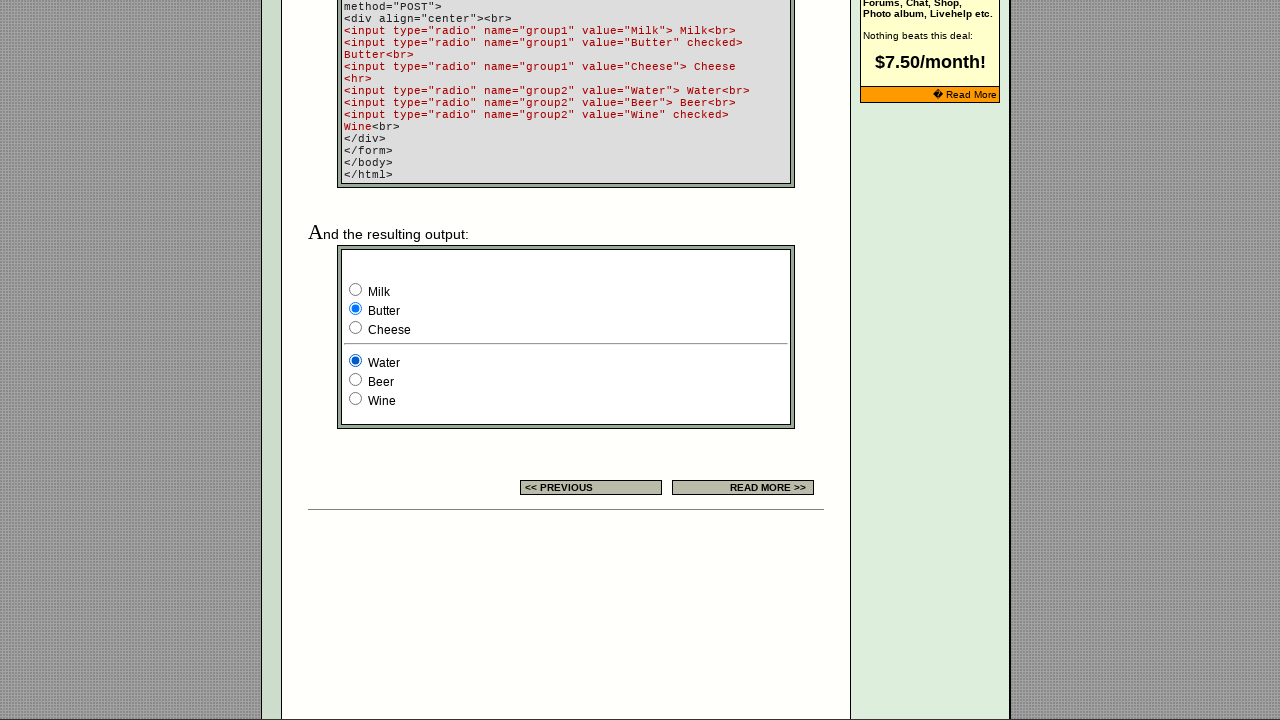

Clicked second radio button to verify interactivity at (356, 380) on input[name='group2'] >> nth=1
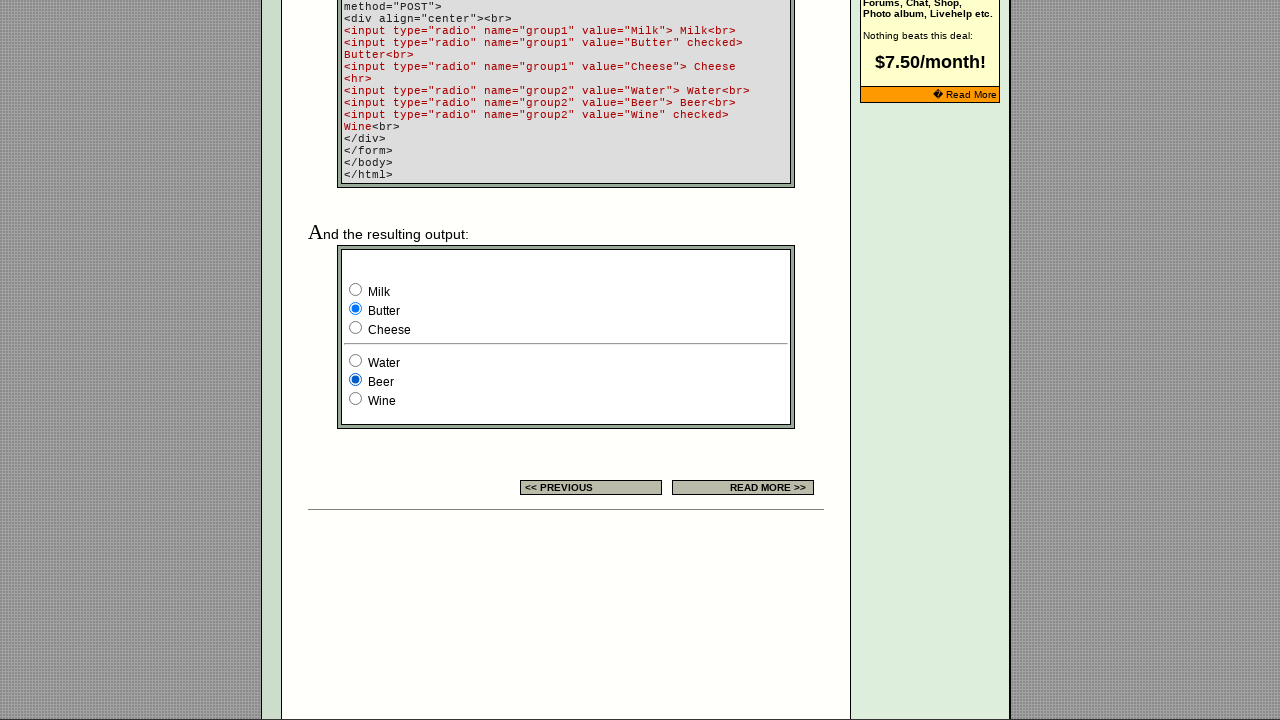

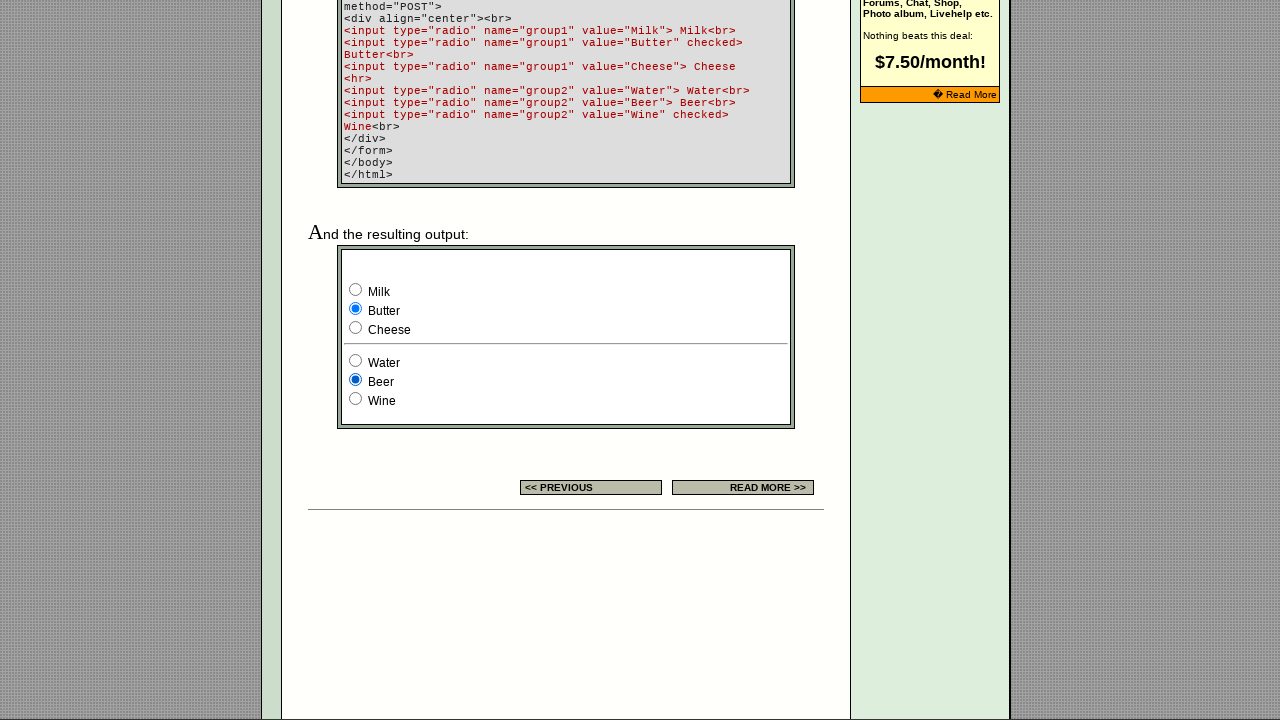